Tests hover functionality on a multi-level dropdown menu by hovering over a menu item and clicking on Kafka

Starting URL: https://www.vinsguru.com/selenium-webdriver-automating-hoverable-multilevel-dropdowns/

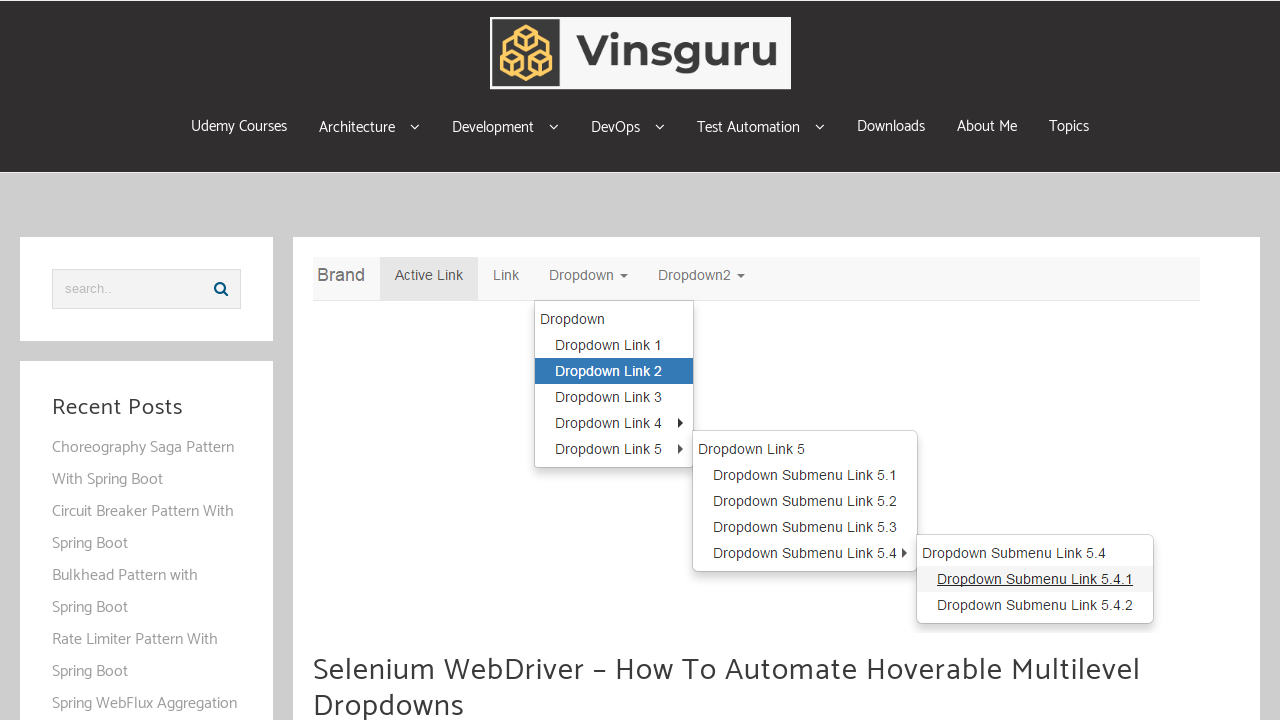

Set viewport size to 1250x800
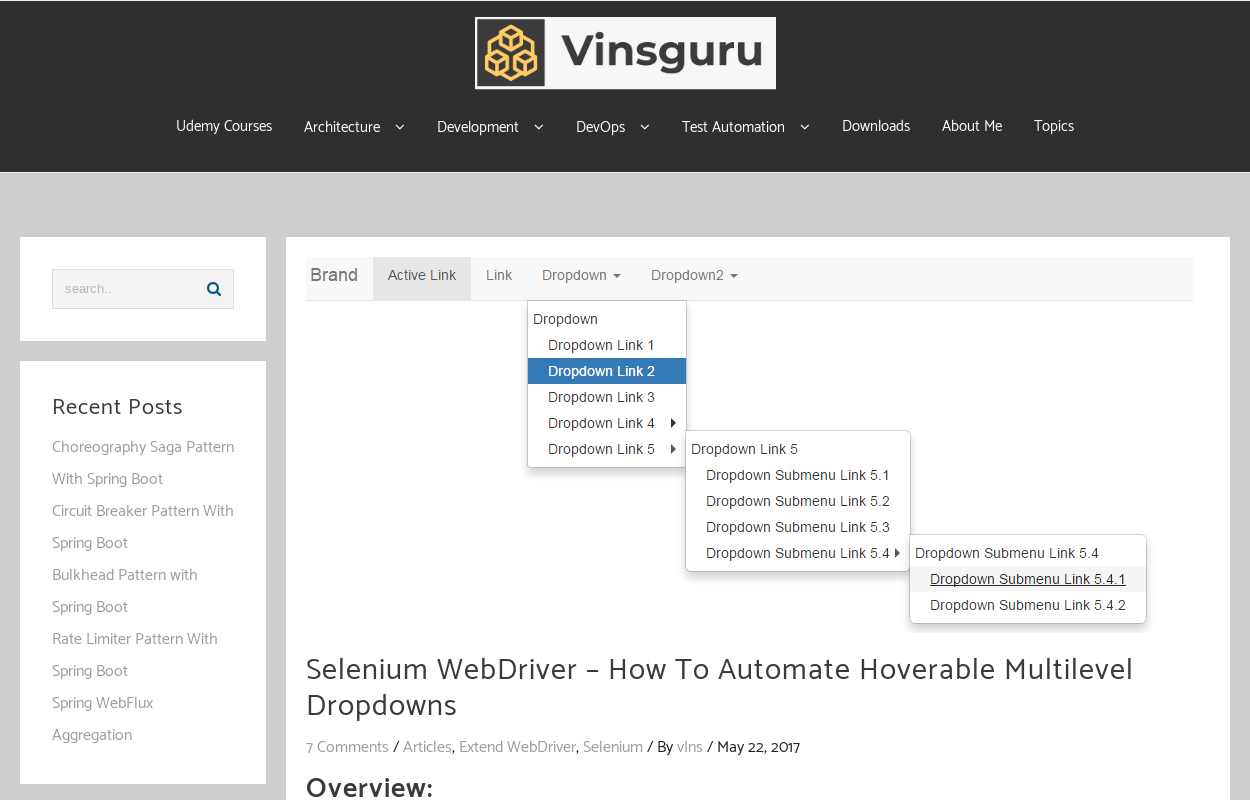

Hovered over menu item to reveal dropdown at (354, 127) on .menu-item-3594
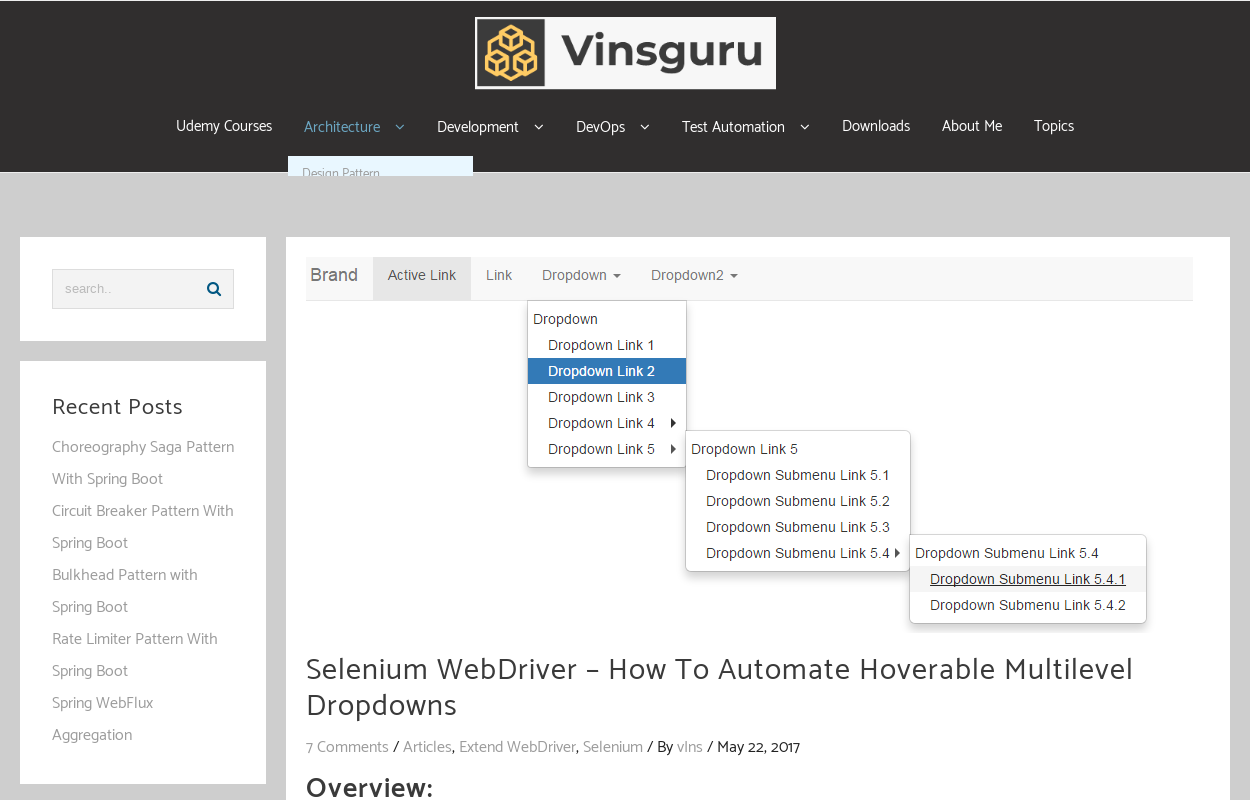

Clicked on Kafka link in dropdown menu at (317, 211) on text=Kafka
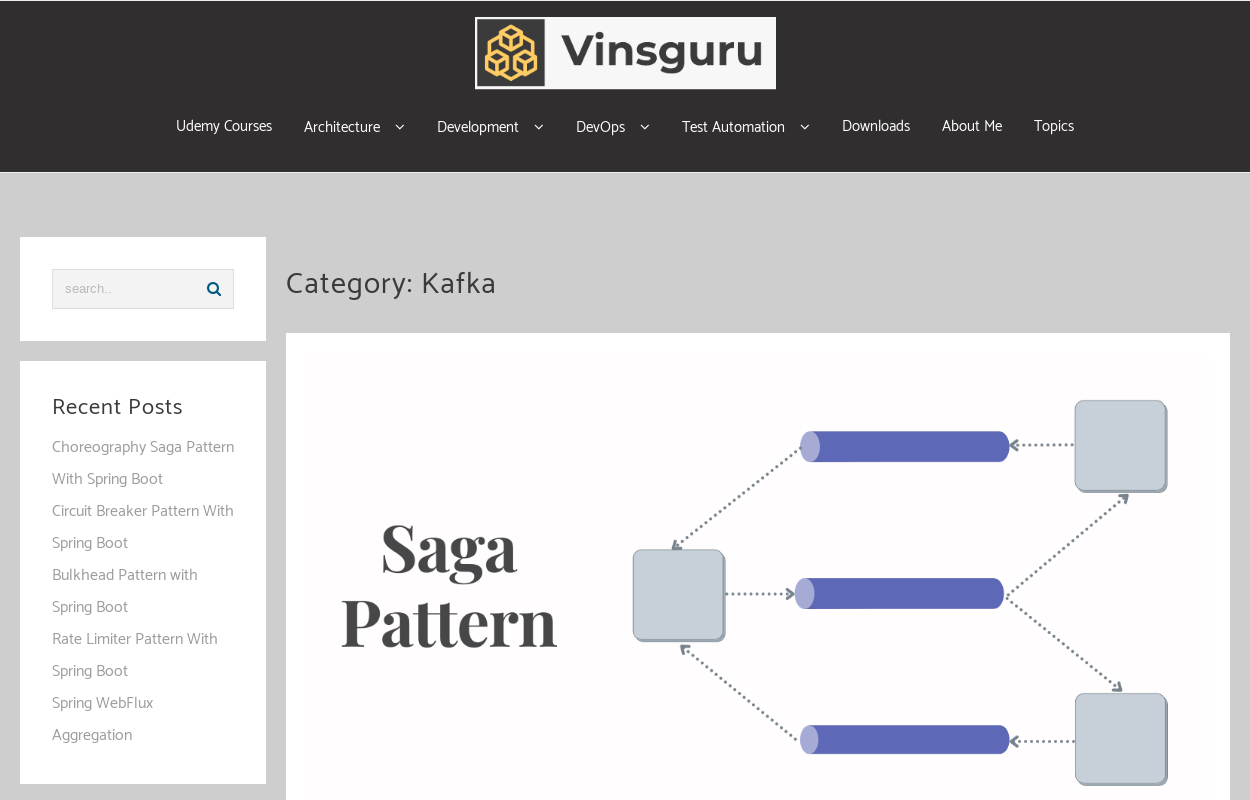

Clicked on current category item at (143, 400) on .cat-item.cat-item-50.current-cat
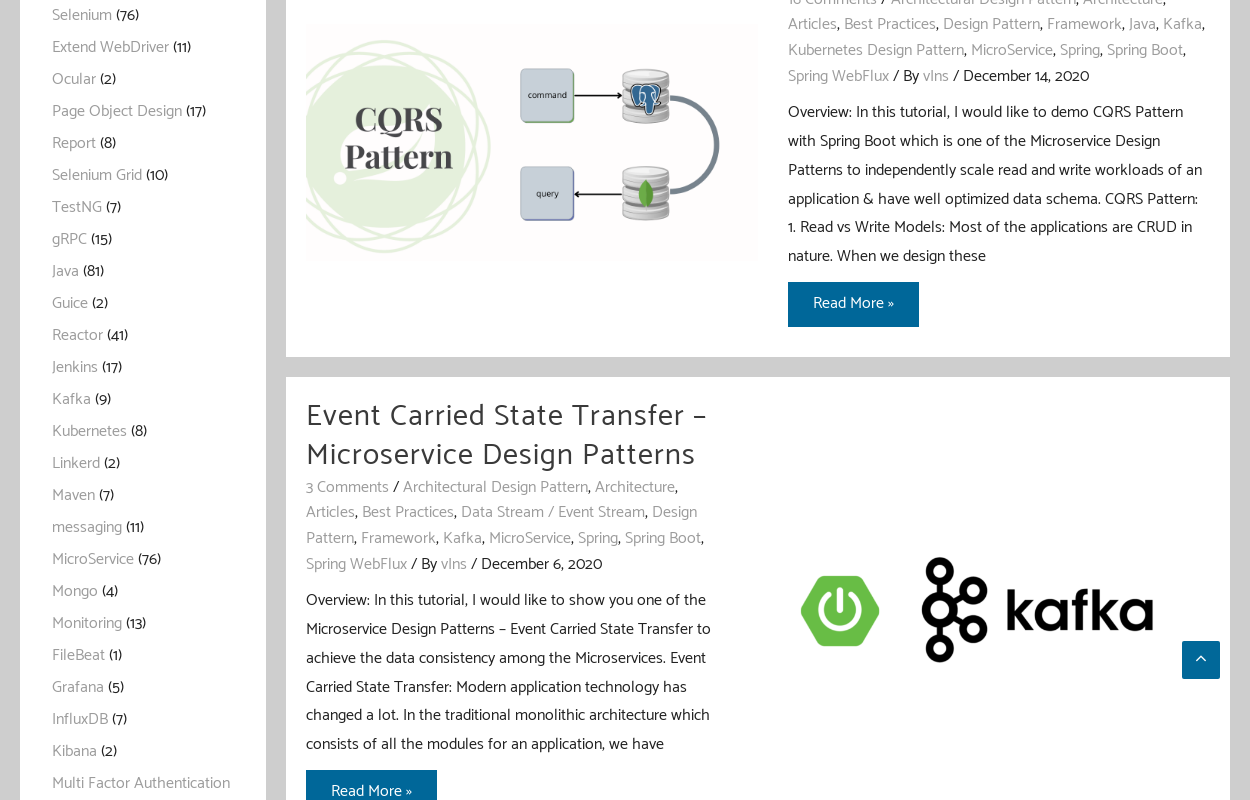

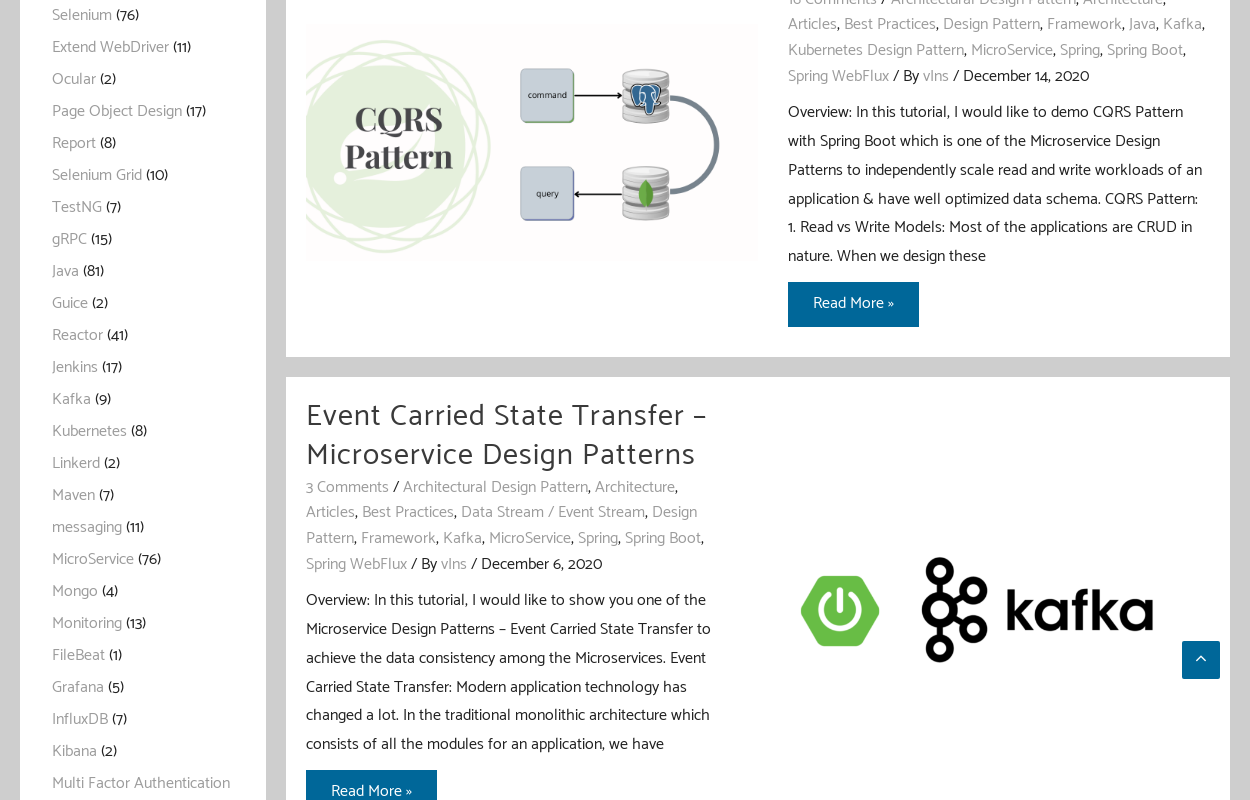